Tests pagination functionality on YES24 mobile ticket notice page by clicking the "load more" button multiple times to load additional notice items, then verifies that notice content is displayed.

Starting URL: https://m.ticket.yes24.com/Notice/List.aspx

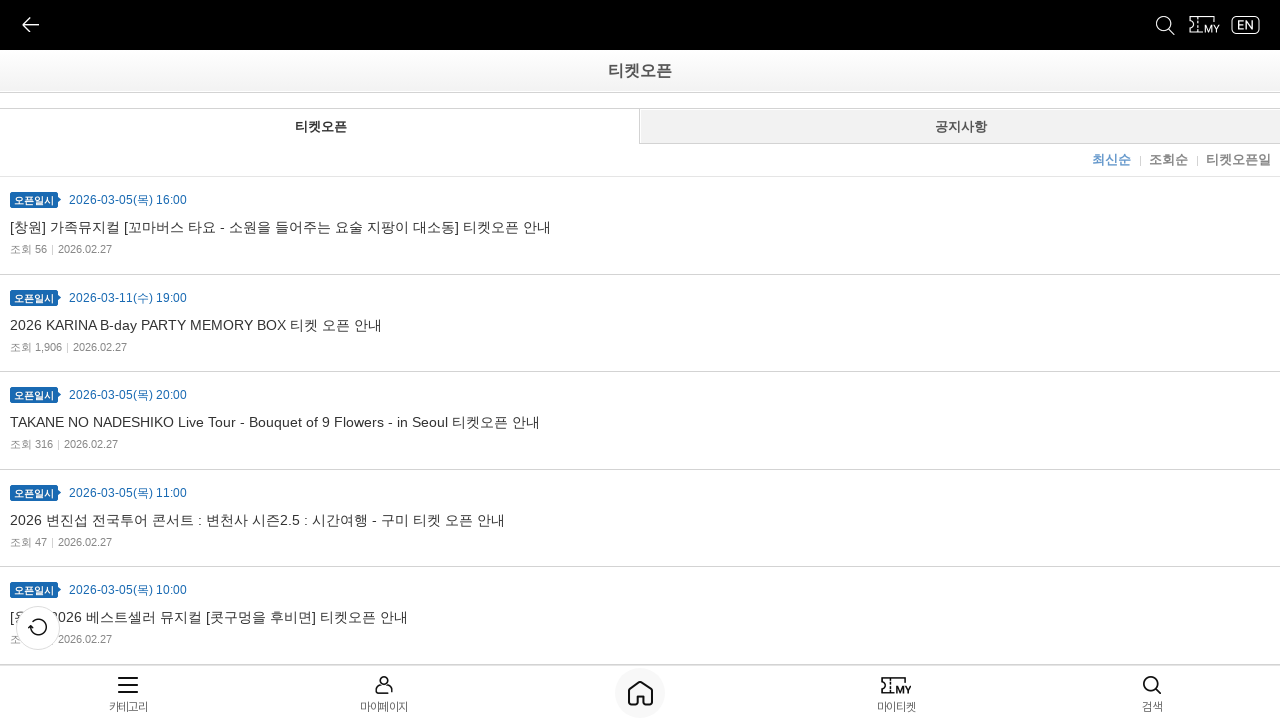

Waited for notice items to load on YES24 notice page
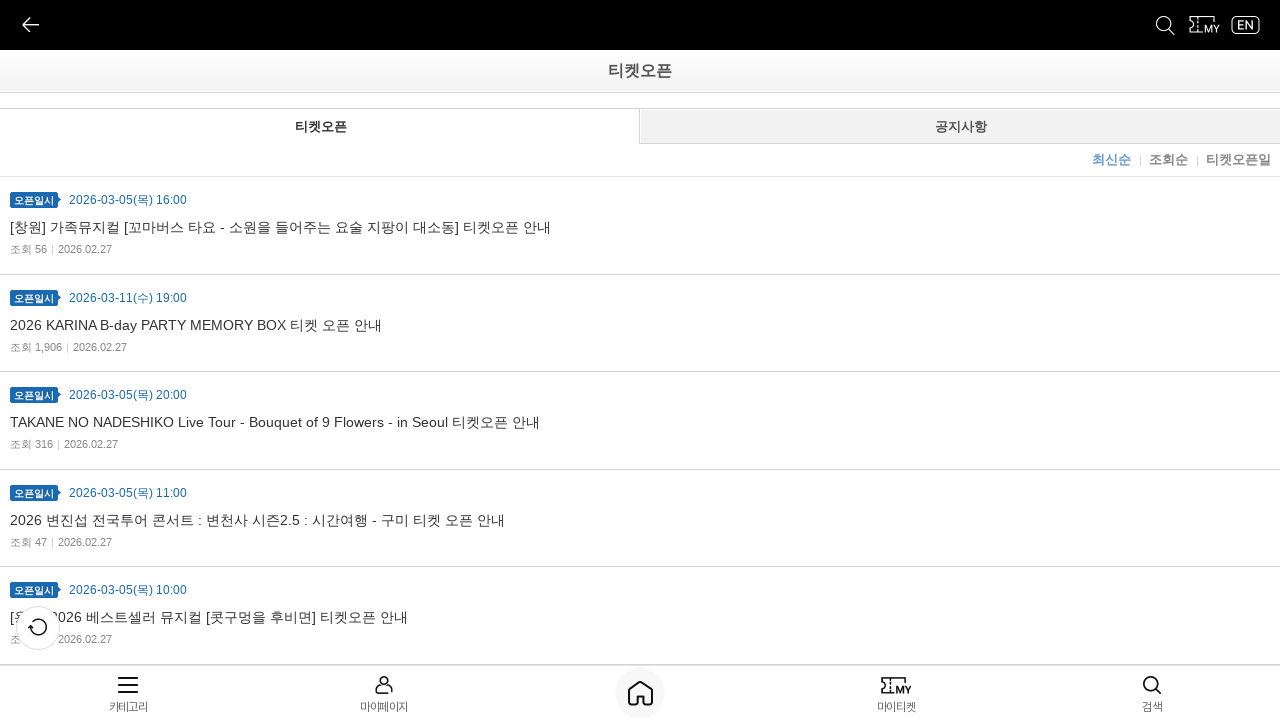

Clicked 'load more' button (attempt 1 of 3) at (616, 360) on a.btn_more
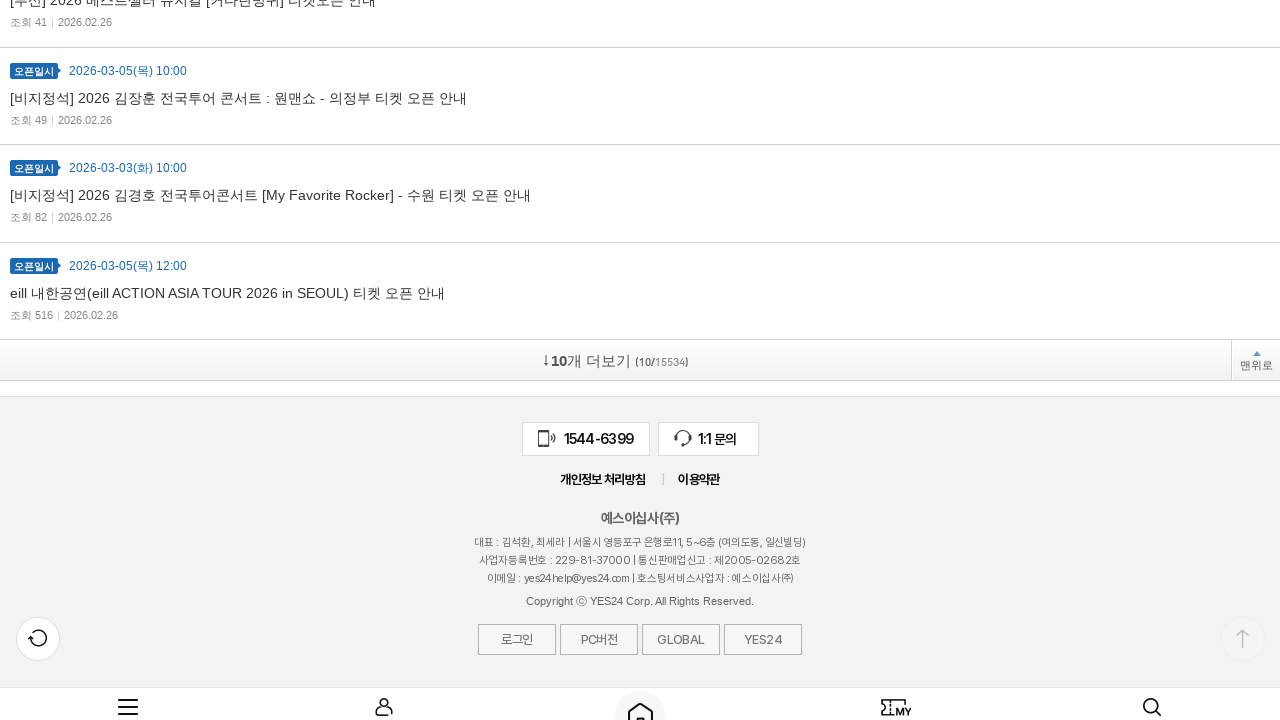

Waited for new notice items to load after clicking 'load more'
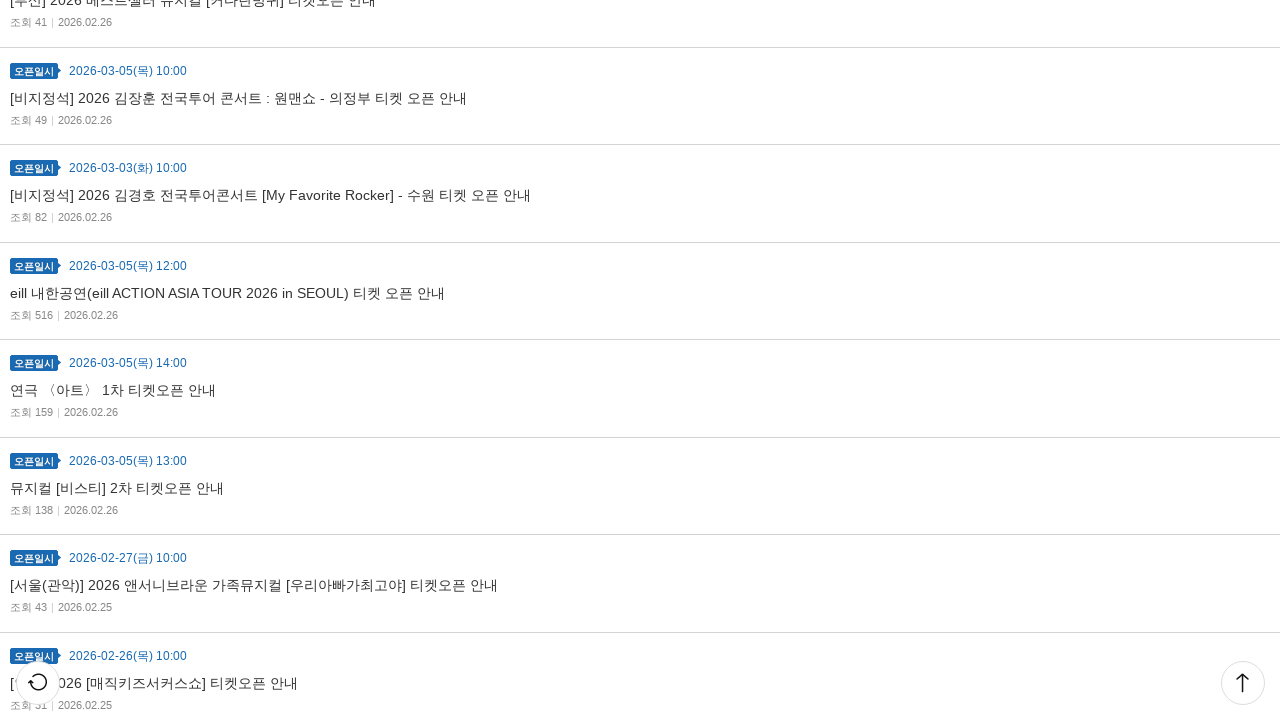

Clicked 'load more' button (attempt 2 of 3) at (616, 360) on a.btn_more
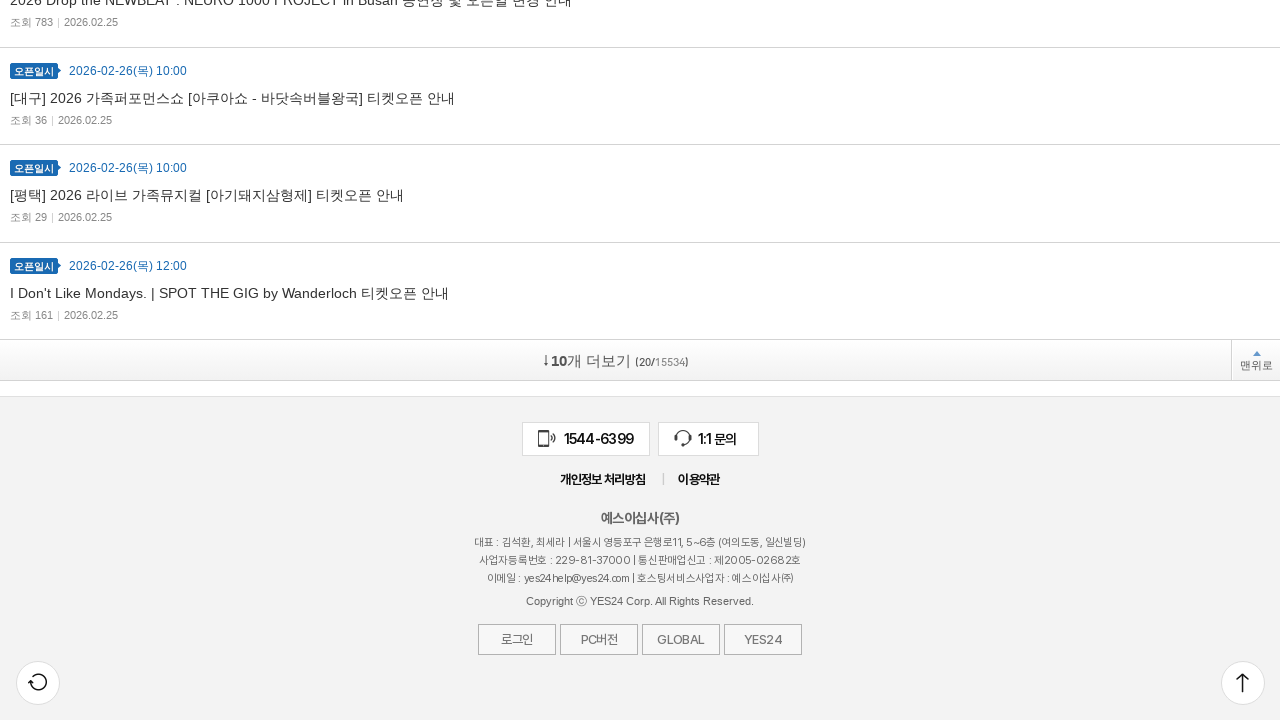

Waited for new notice items to load after clicking 'load more'
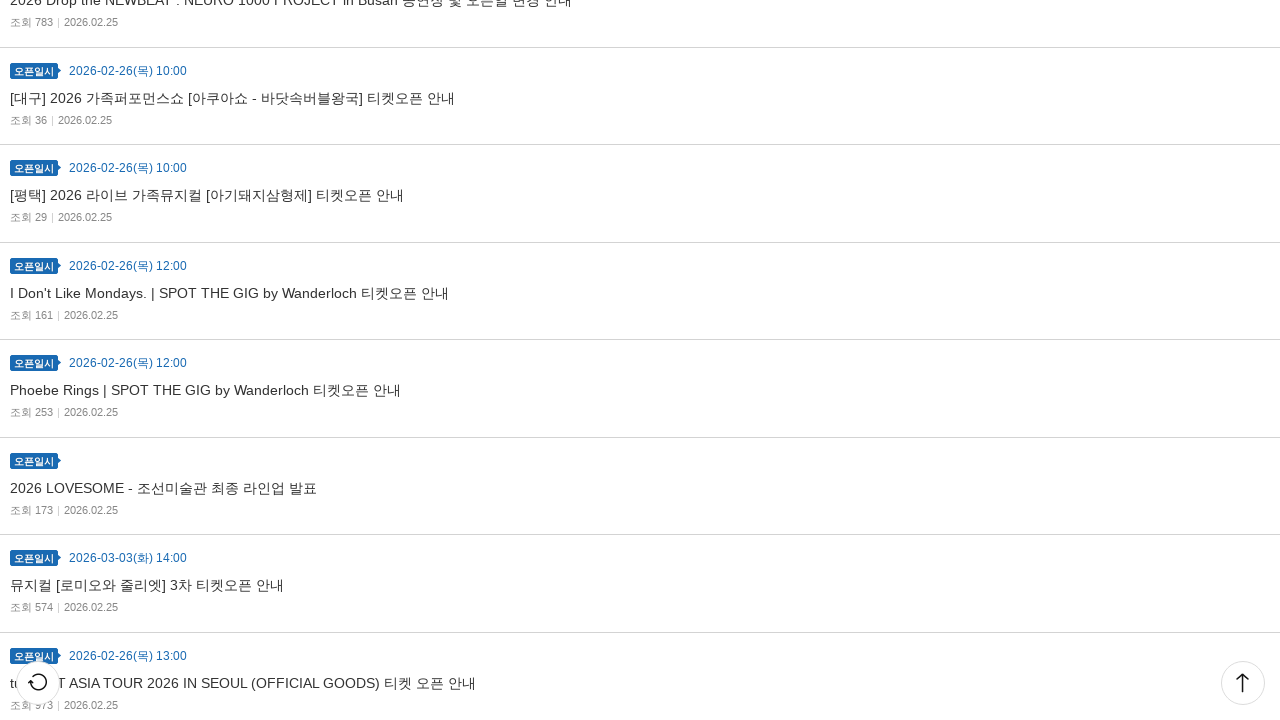

Clicked 'load more' button (attempt 3 of 3) at (616, 360) on a.btn_more
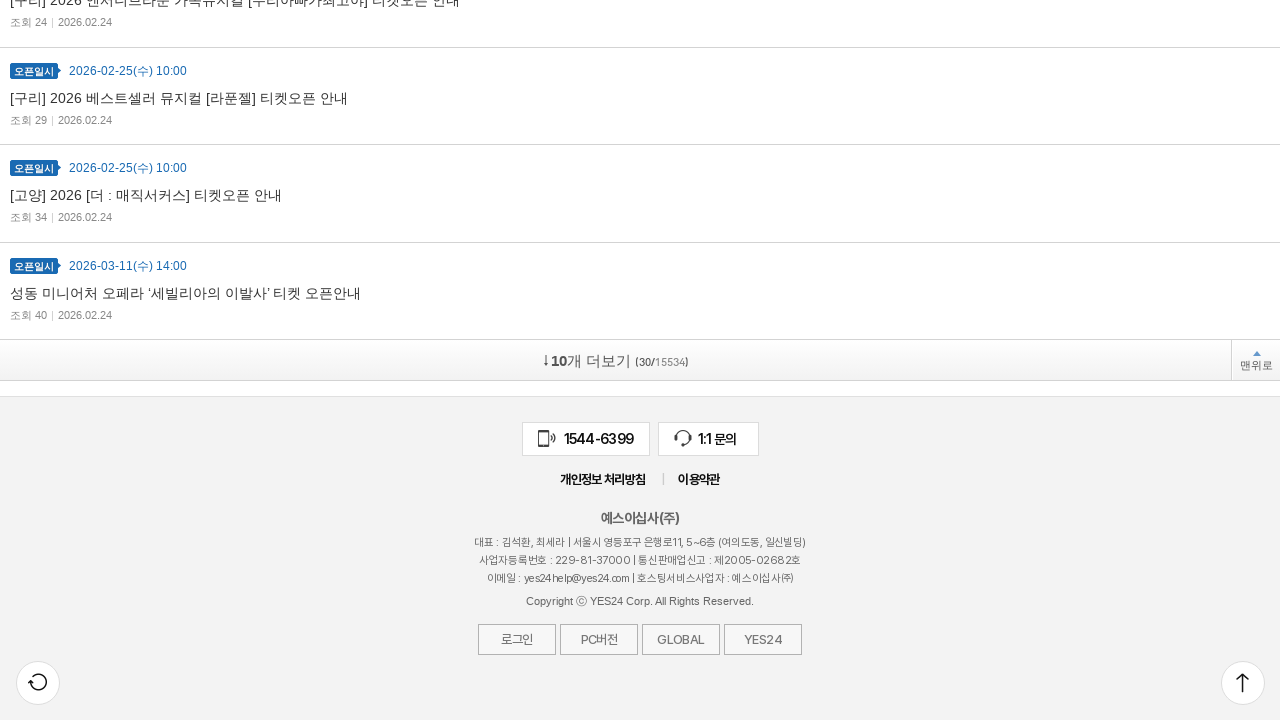

Waited for new notice items to load after clicking 'load more'
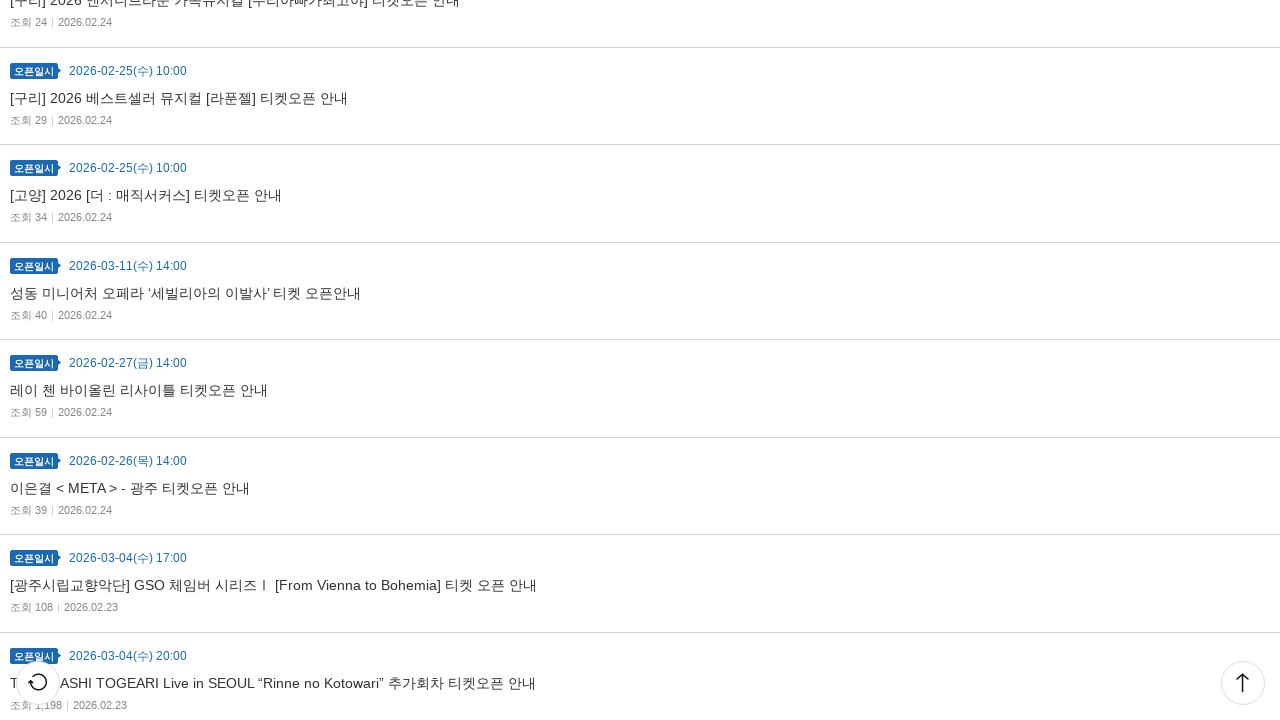

Verified notice item links are displayed
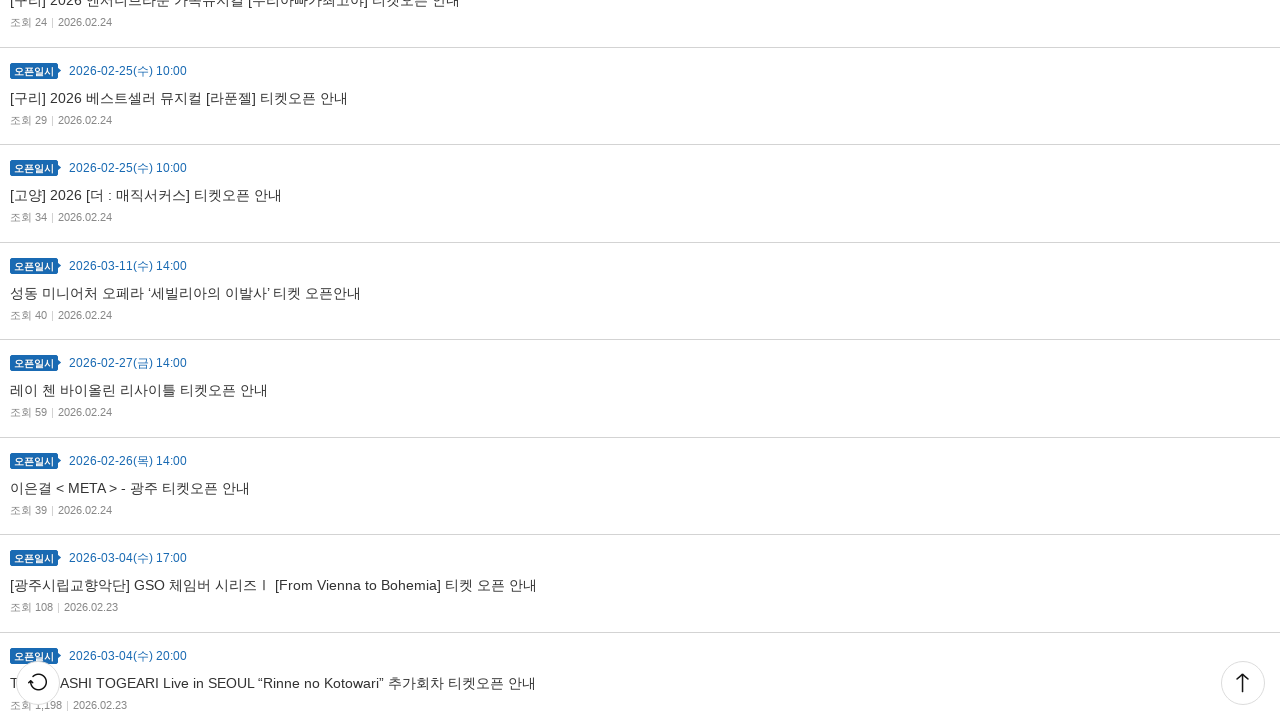

Verified D-day notice text is displayed
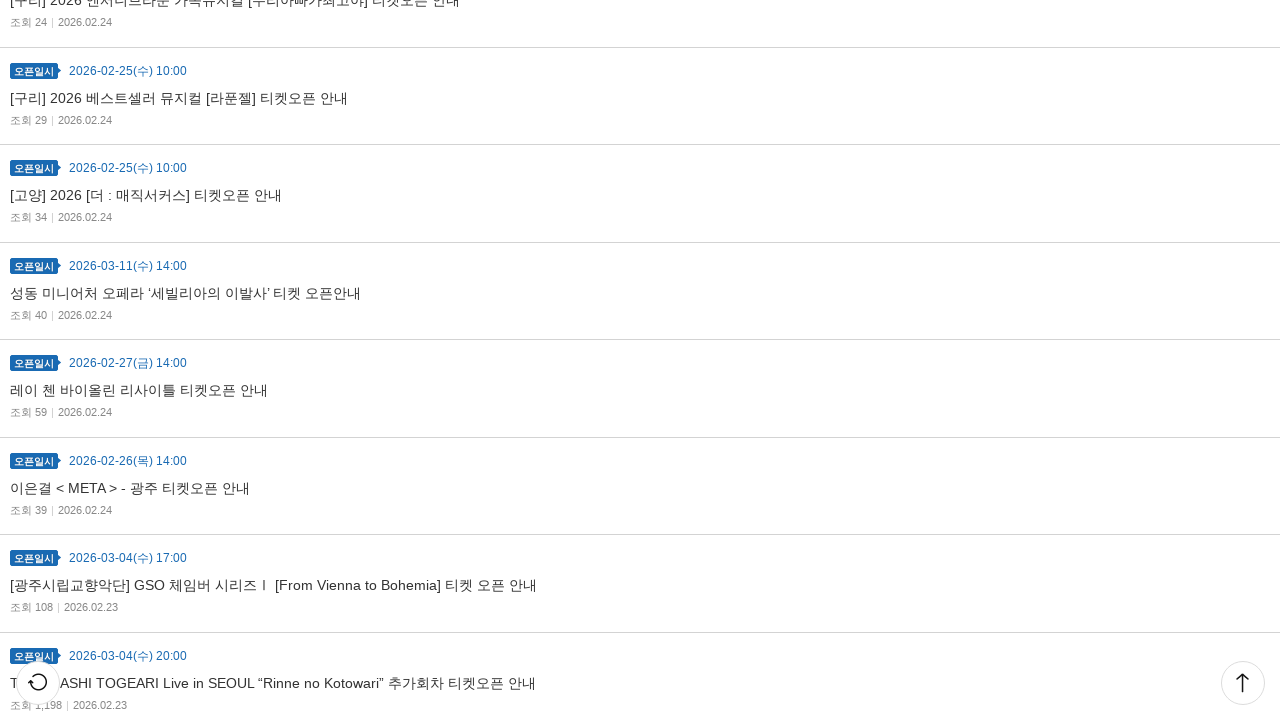

Verified notice names are displayed
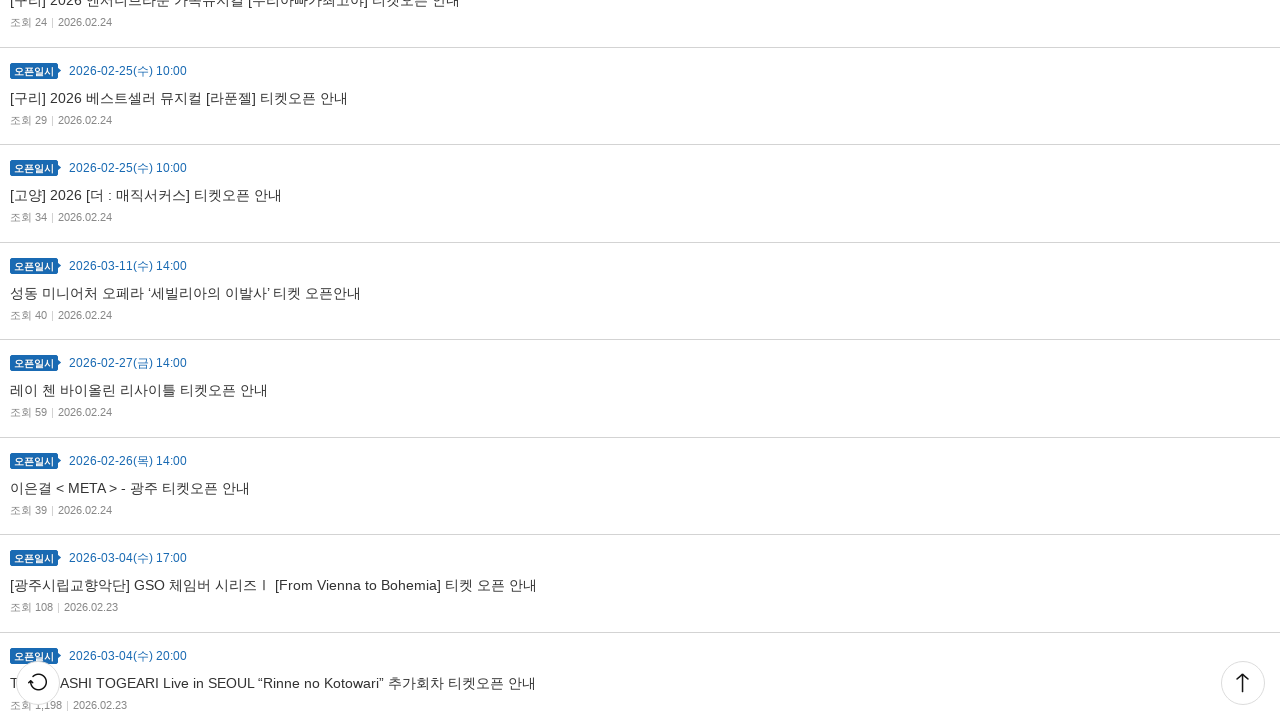

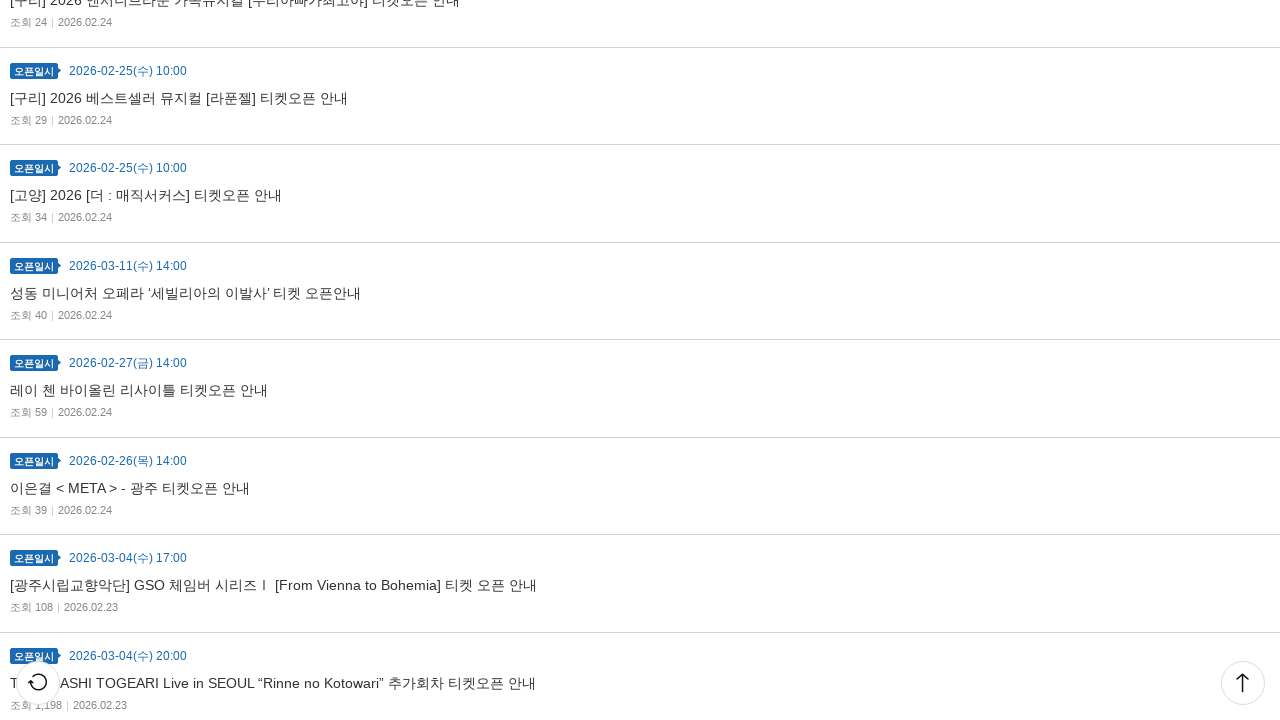